Tests handling of child windows by clicking a link that opens a new page, extracting text from the new page, and using that text in the original page

Starting URL: https://rahulshettyacademy.com/loginpagePractise/

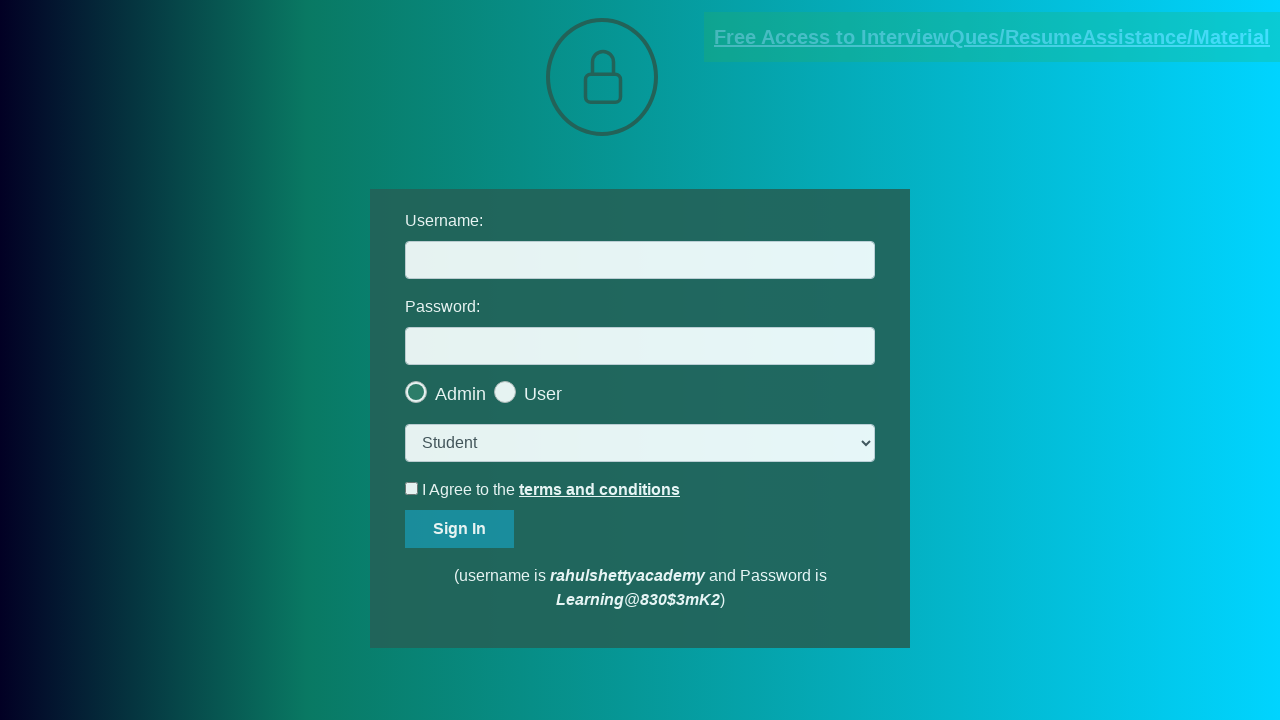

Clicked documents link to open new page at (992, 37) on [href*='documents-request']
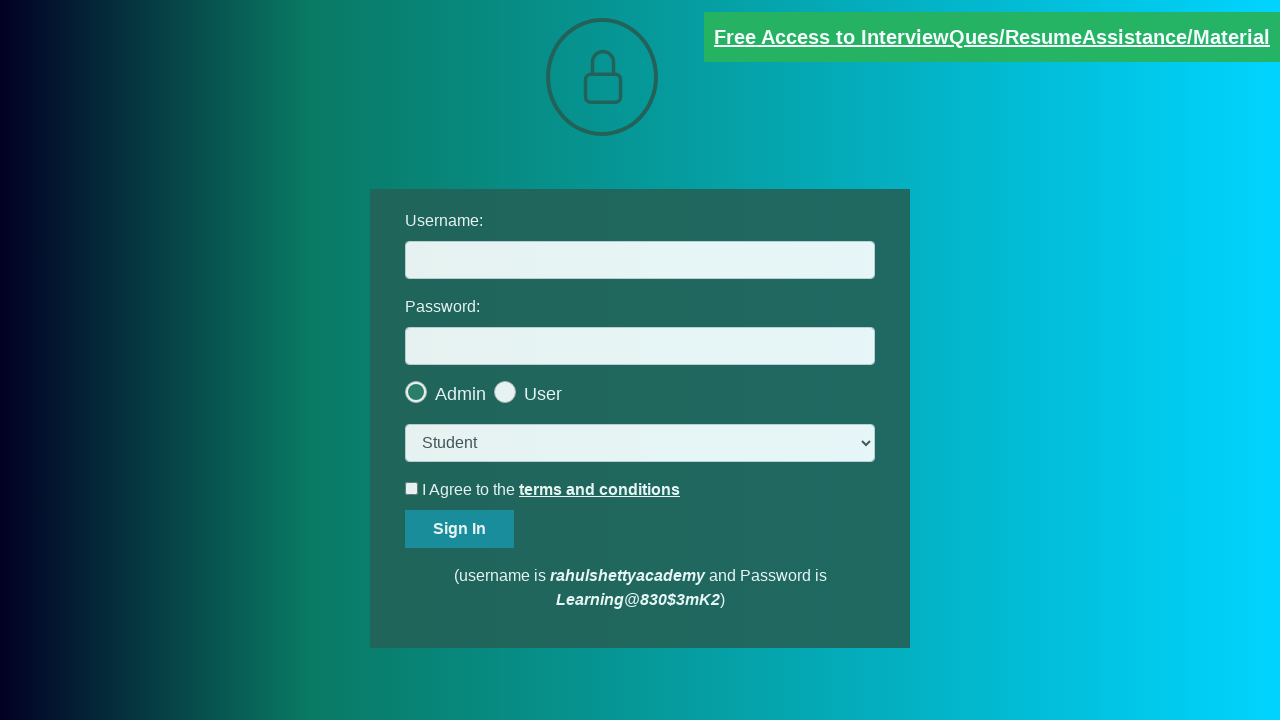

Child window opened and captured
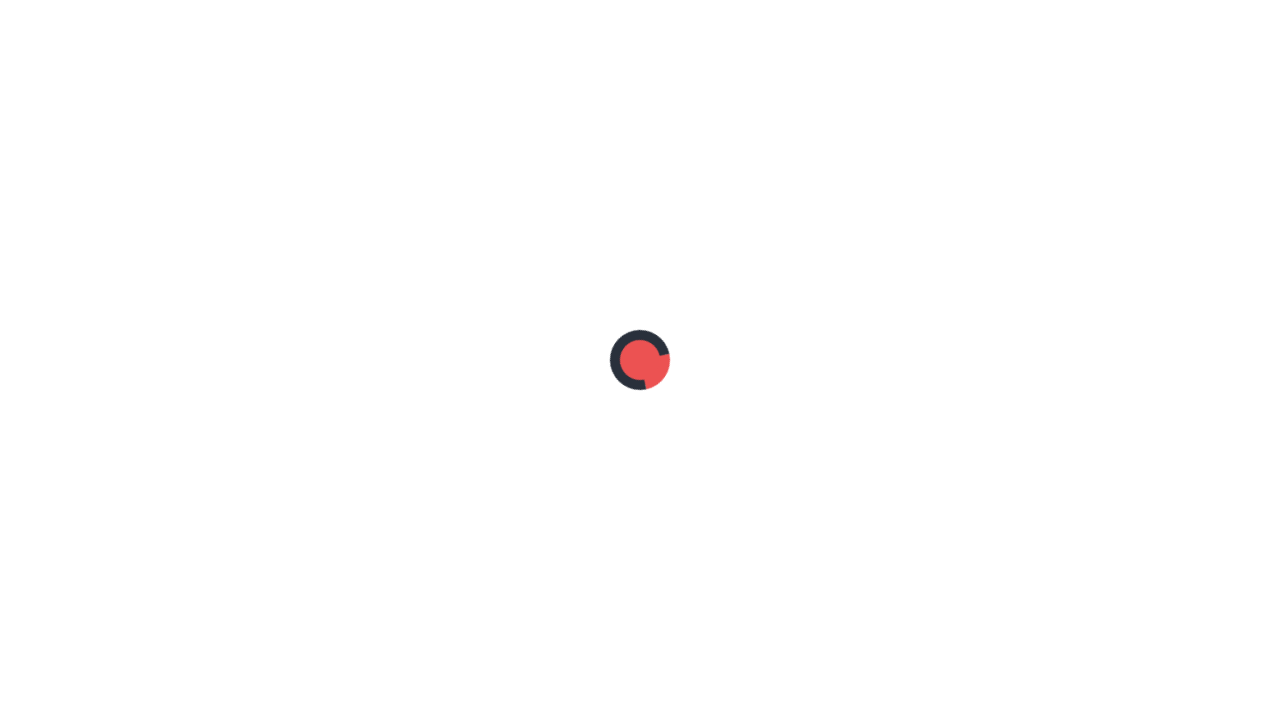

New page loaded completely
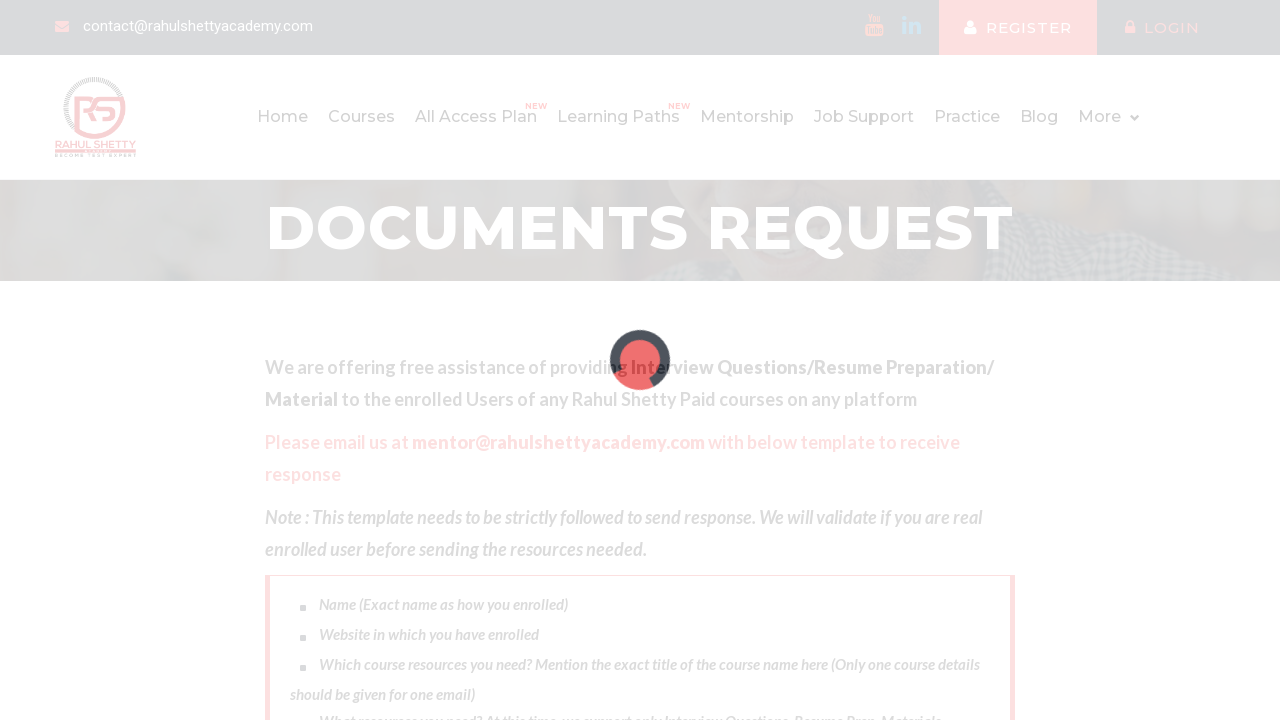

Extracted text from red element: Please email us at mentor@rahulshettyacademy.com with below template to receive response 
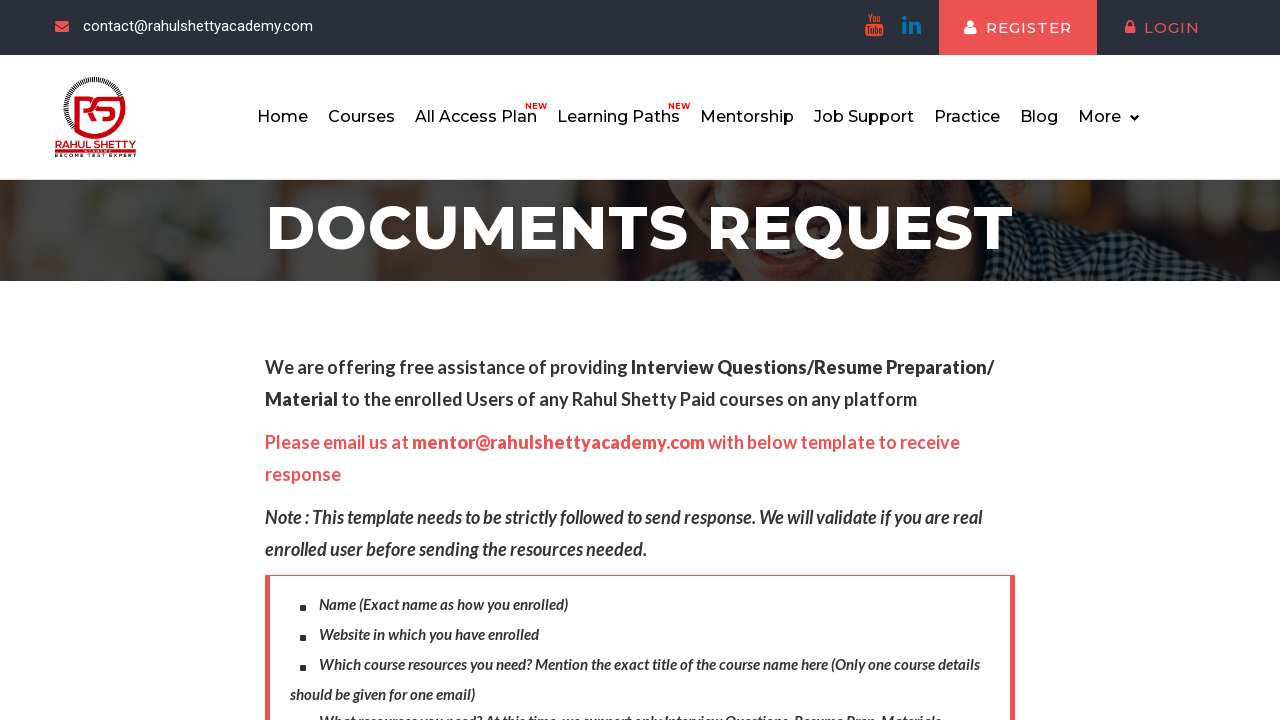

Parsed domain from text: rahulshettyacademy.com
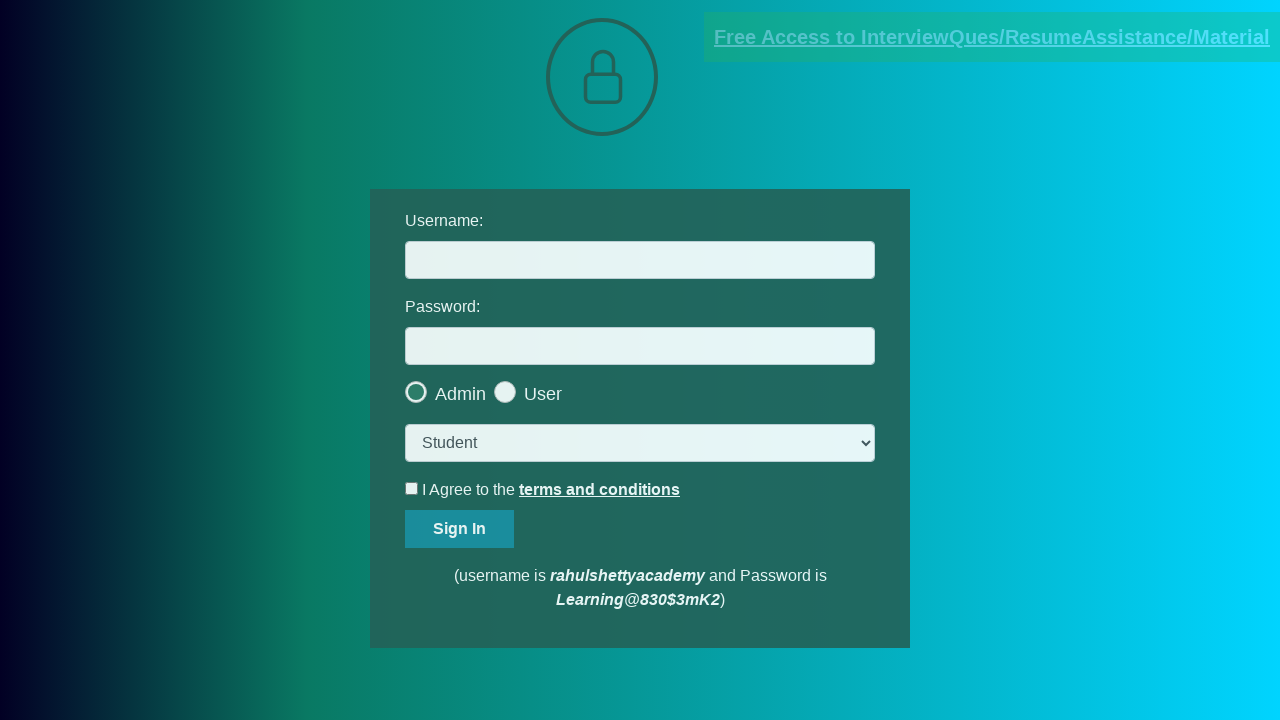

Filled username field on original page with extracted domain: rahulshettyacademy.com on #username
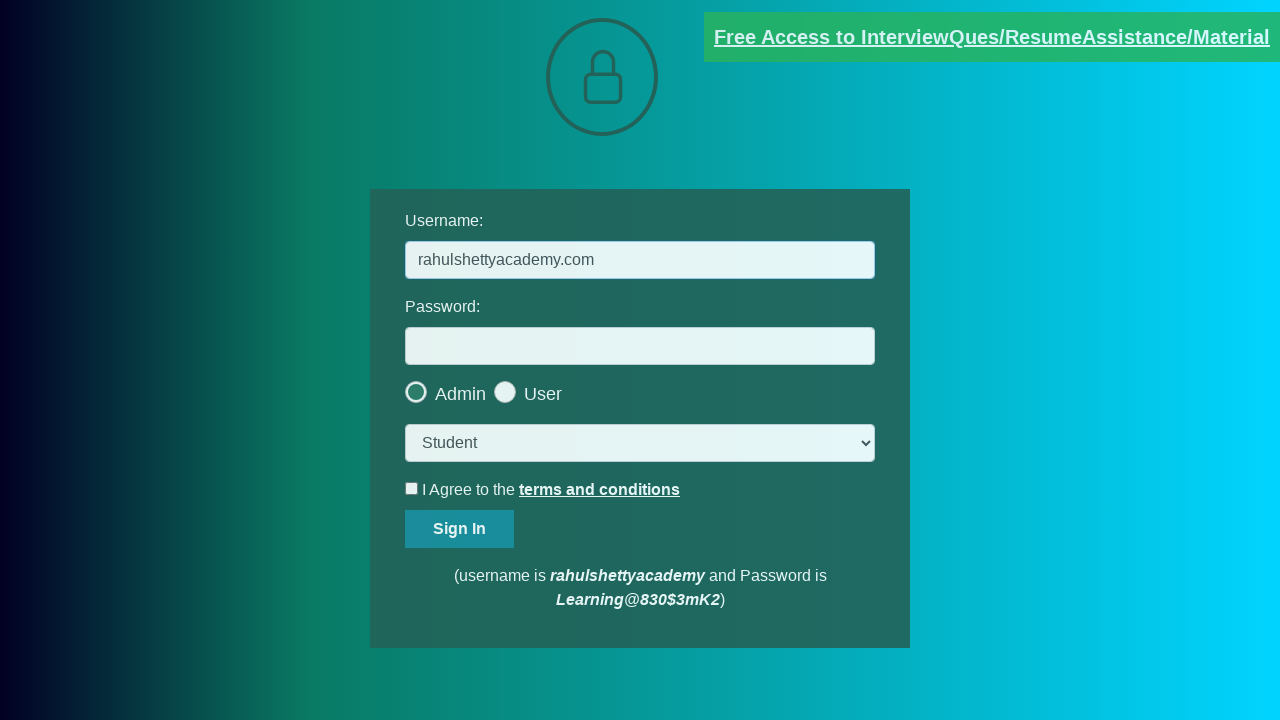

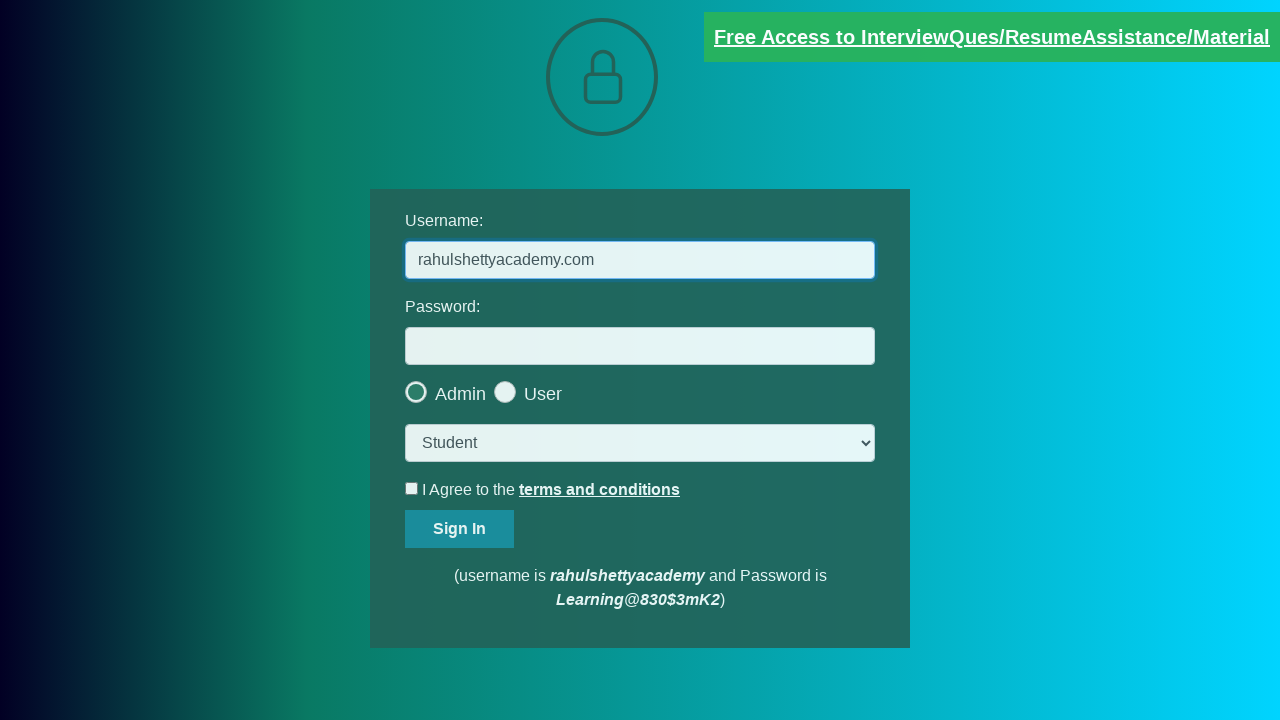